Tests checking and then unchecking all items to clear completed state

Starting URL: https://demo.playwright.dev/todomvc

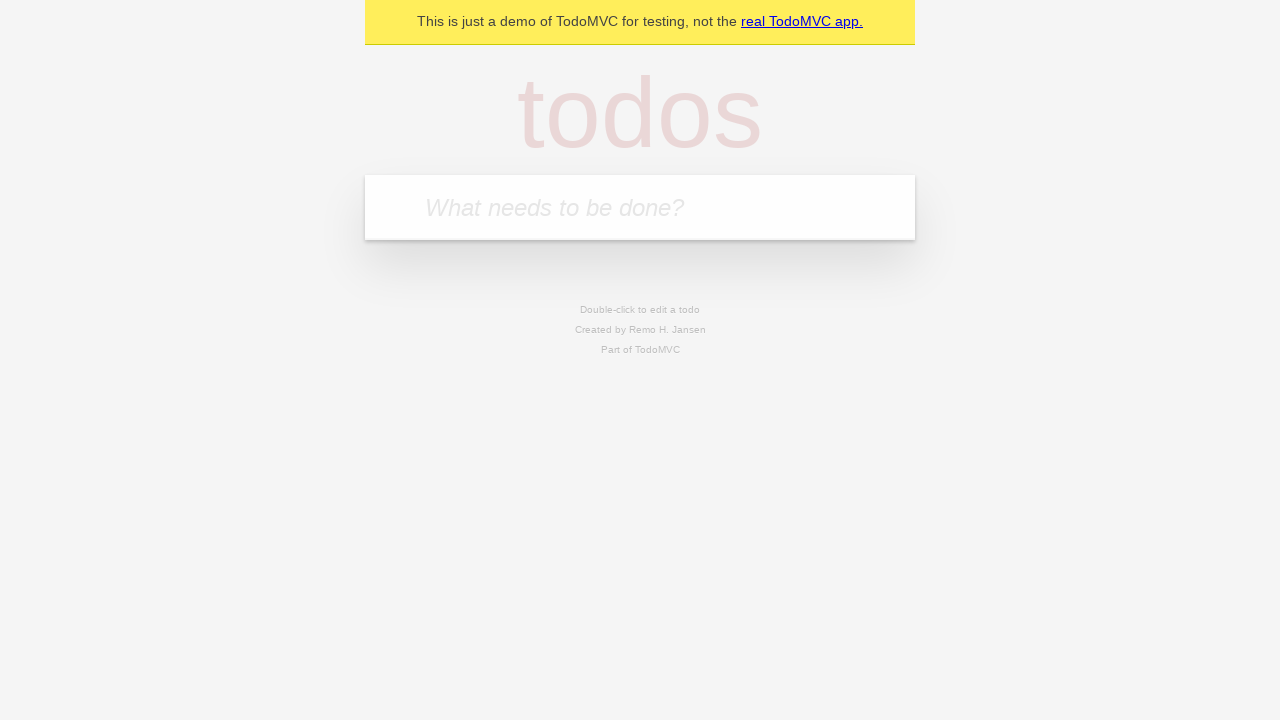

Filled todo input with 'buy some cheese' on internal:attr=[placeholder="What needs to be done?"i]
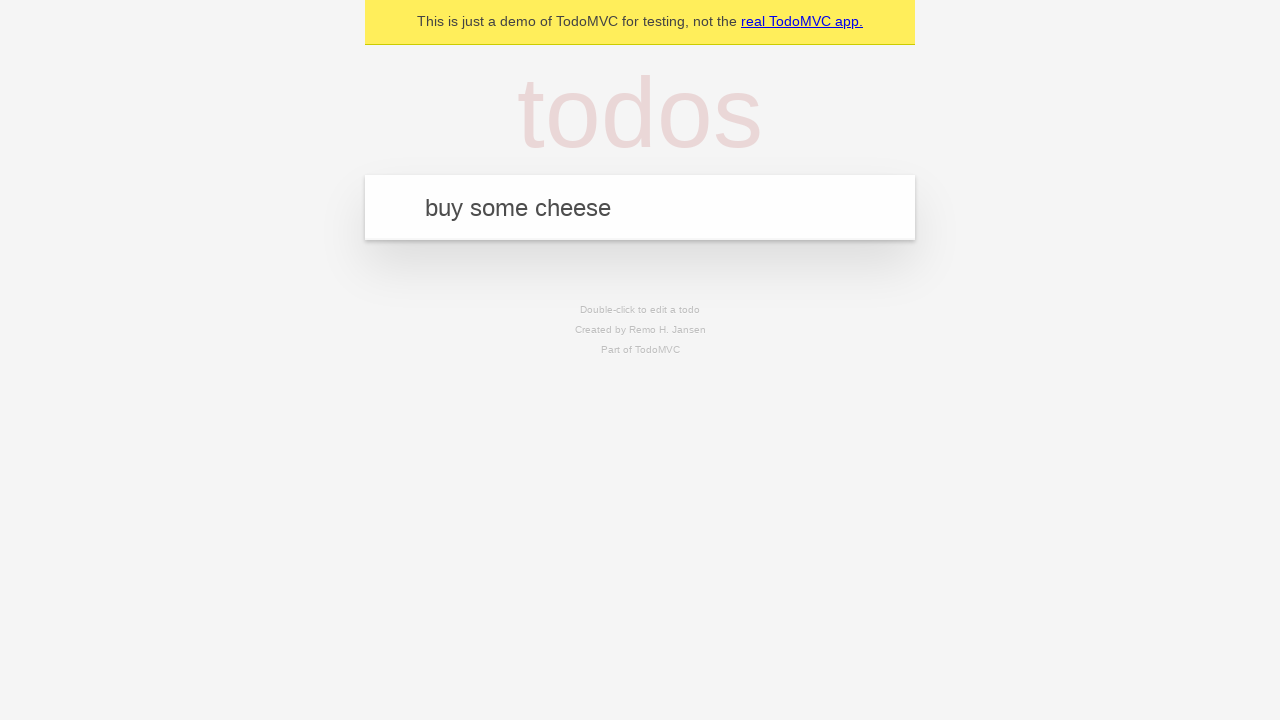

Pressed Enter to add first todo on internal:attr=[placeholder="What needs to be done?"i]
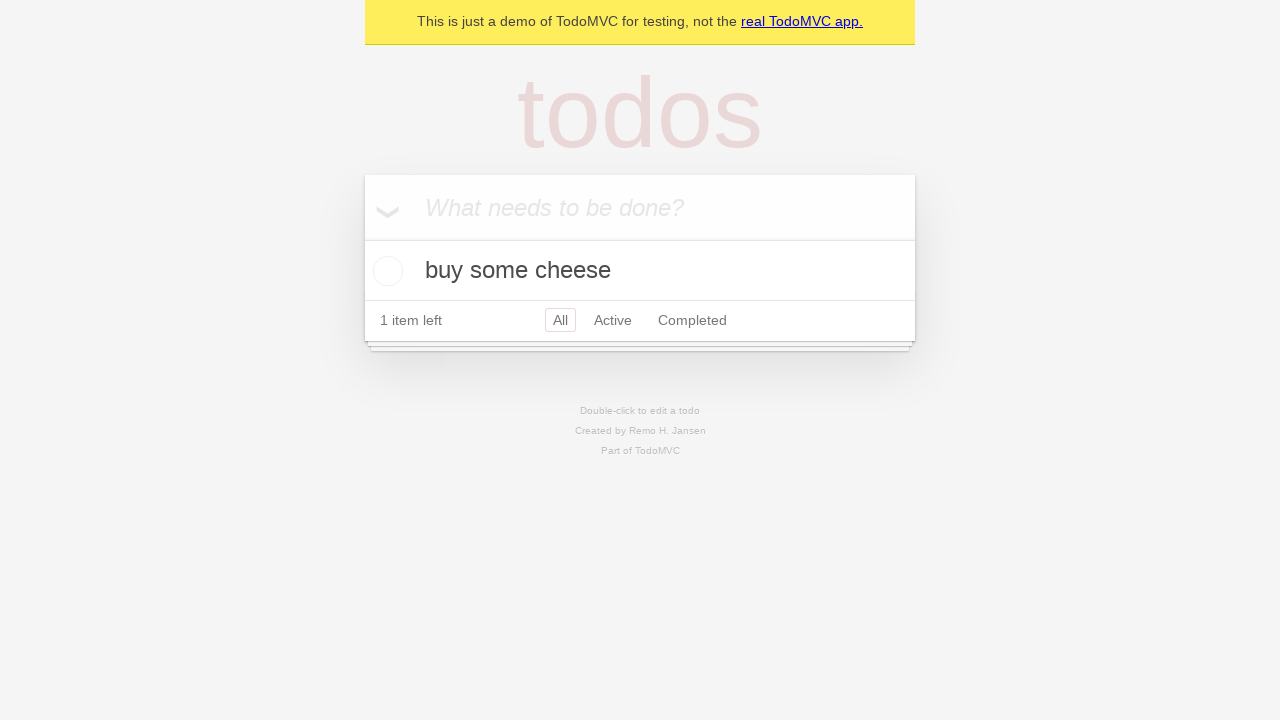

Filled todo input with 'feed the cat' on internal:attr=[placeholder="What needs to be done?"i]
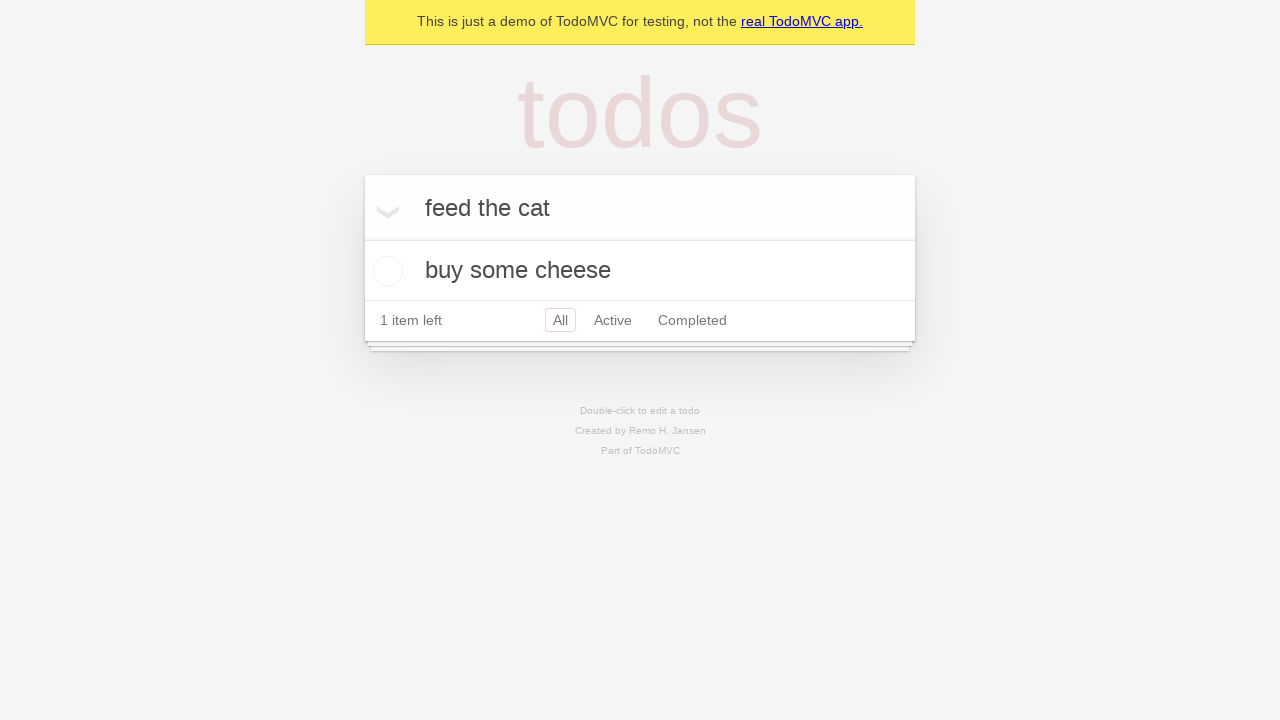

Pressed Enter to add second todo on internal:attr=[placeholder="What needs to be done?"i]
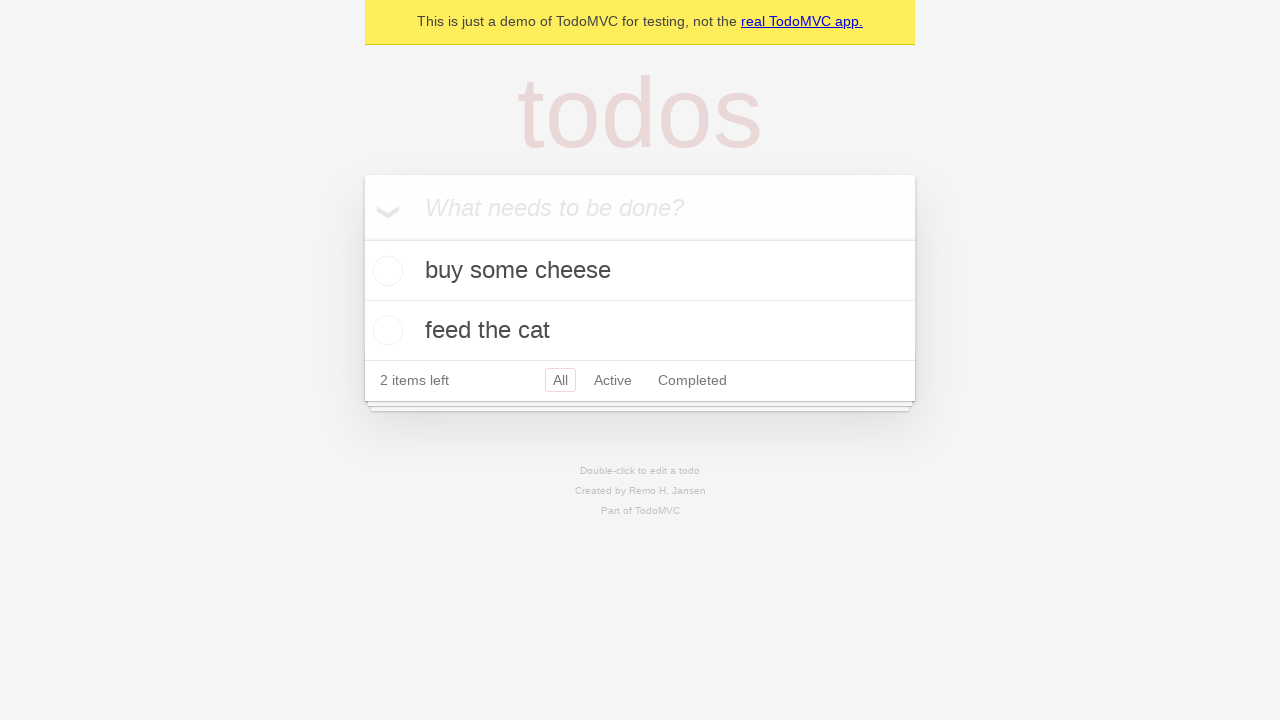

Filled todo input with 'book a doctors appointment' on internal:attr=[placeholder="What needs to be done?"i]
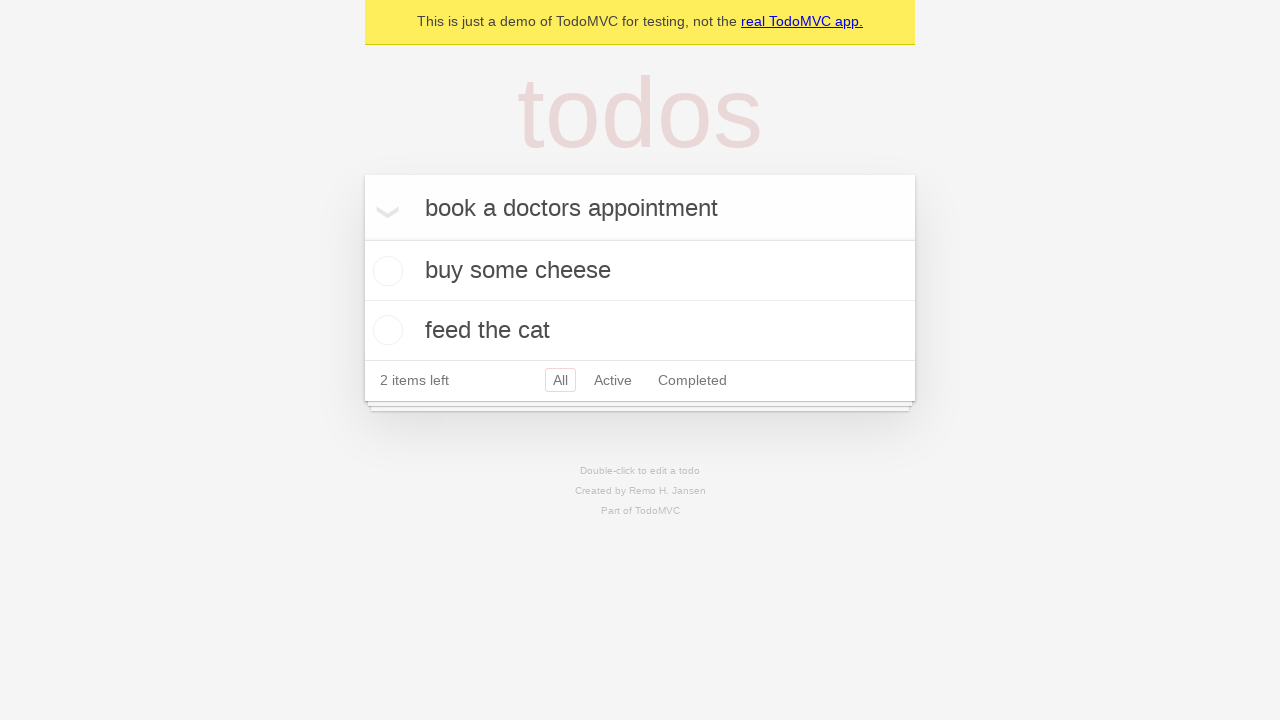

Pressed Enter to add third todo on internal:attr=[placeholder="What needs to be done?"i]
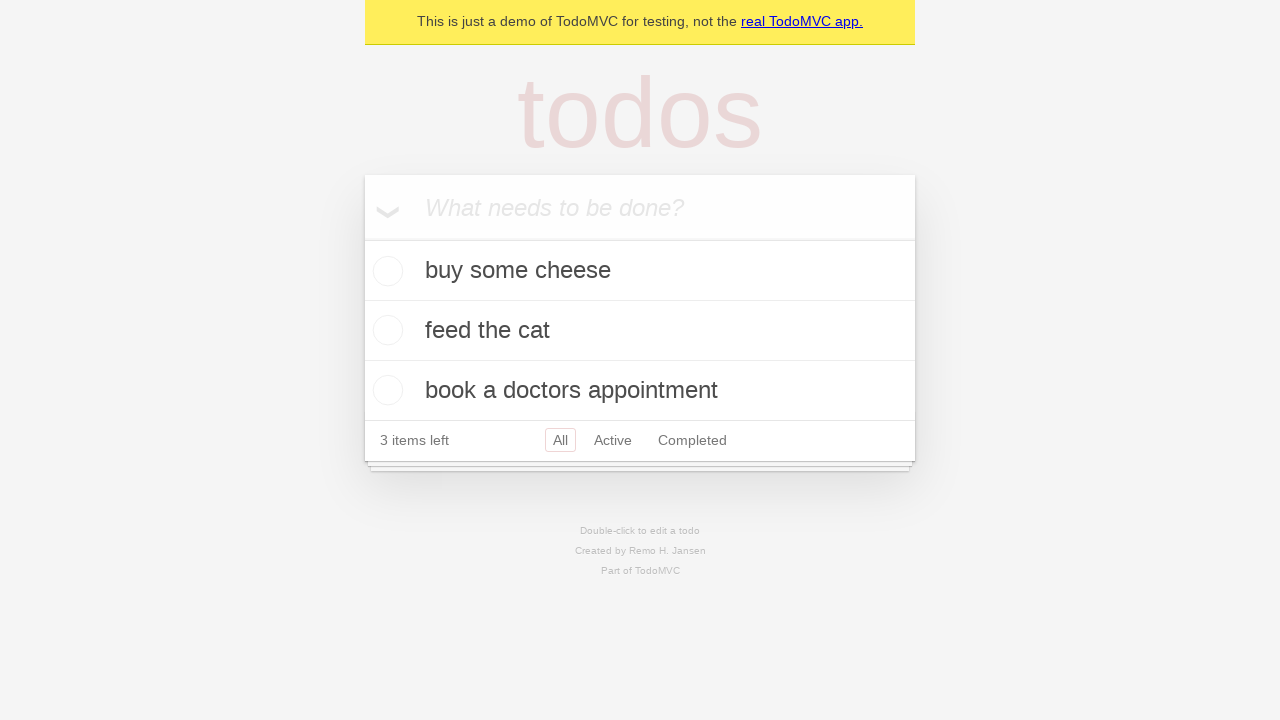

Checked 'Mark all as complete' checkbox to complete all todos at (362, 238) on internal:label="Mark all as complete"i
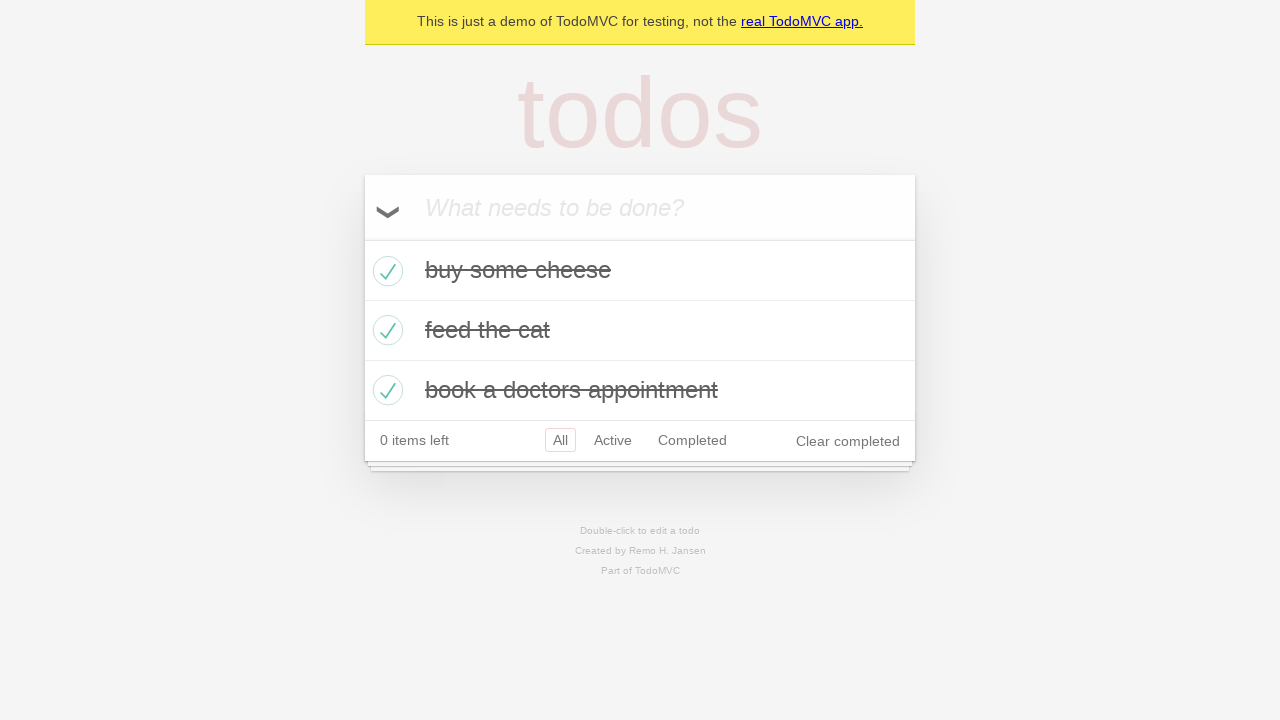

Unchecked 'Mark all as complete' checkbox to clear completed state at (362, 238) on internal:label="Mark all as complete"i
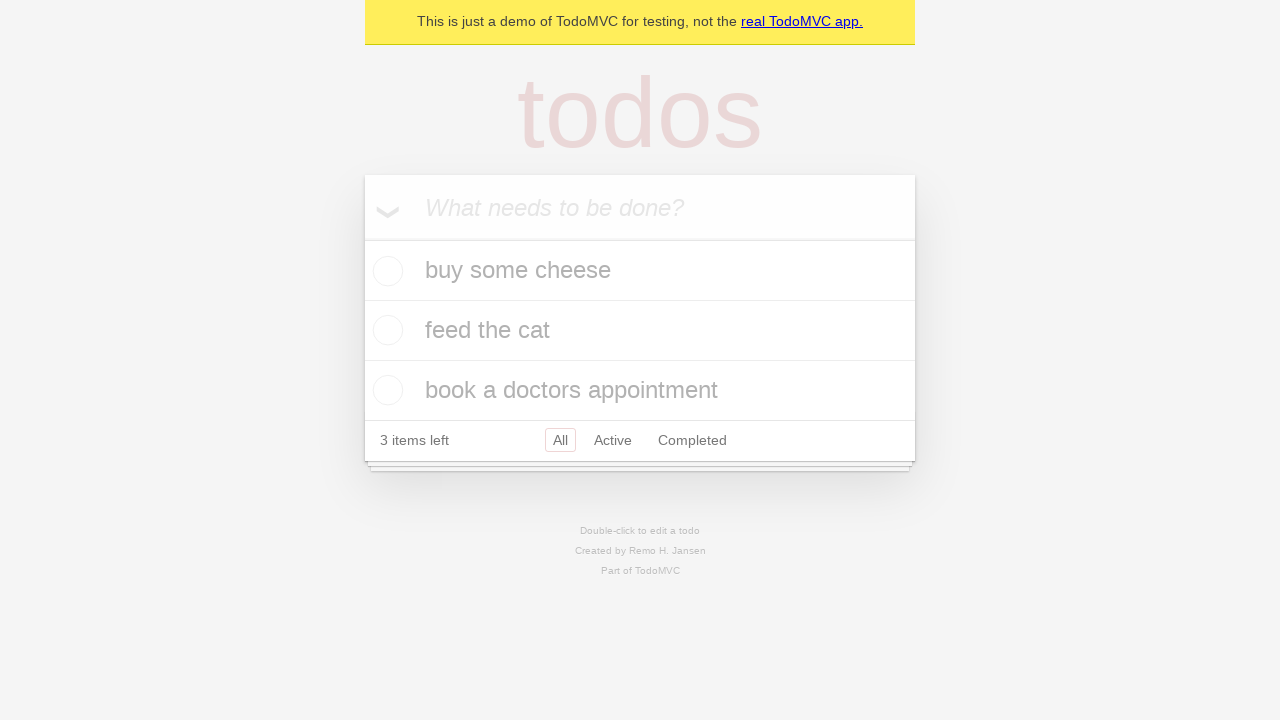

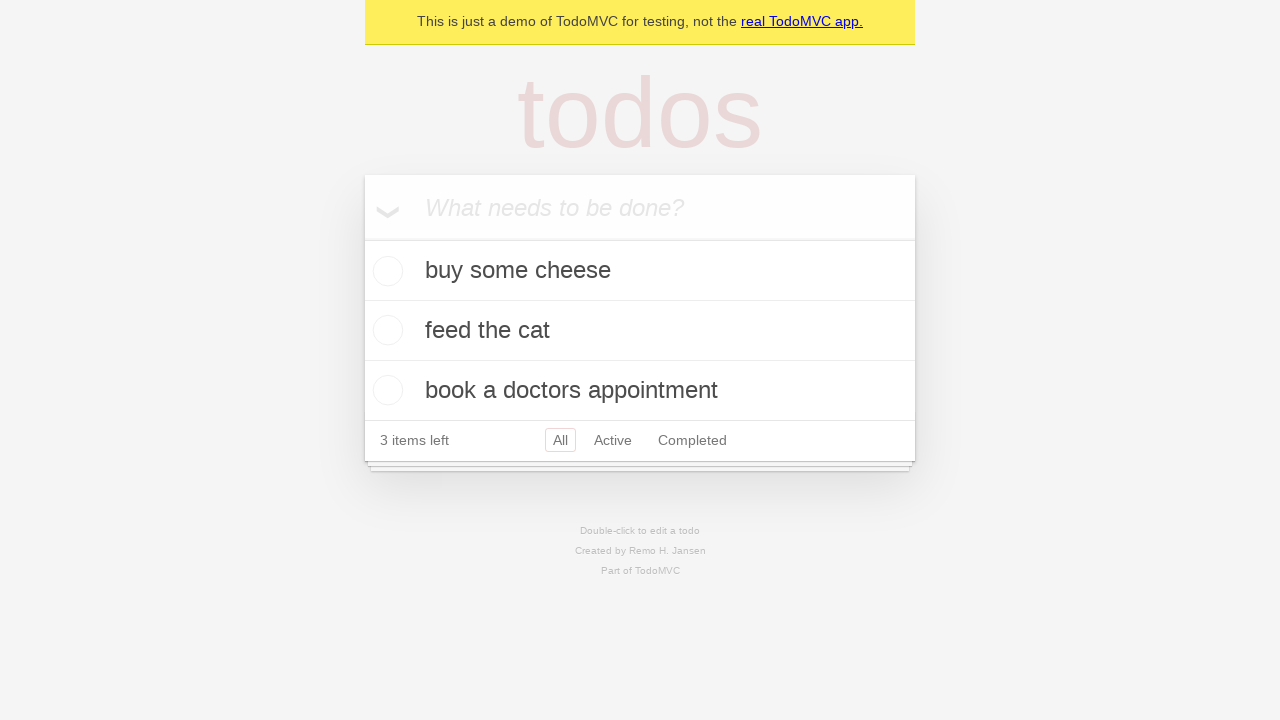